Clicks the "Voltar para Cadastro" link and verifies navigation to the registration page

Starting URL: https://tc-1-final-parte1.vercel.app/tabelaCadastro.html

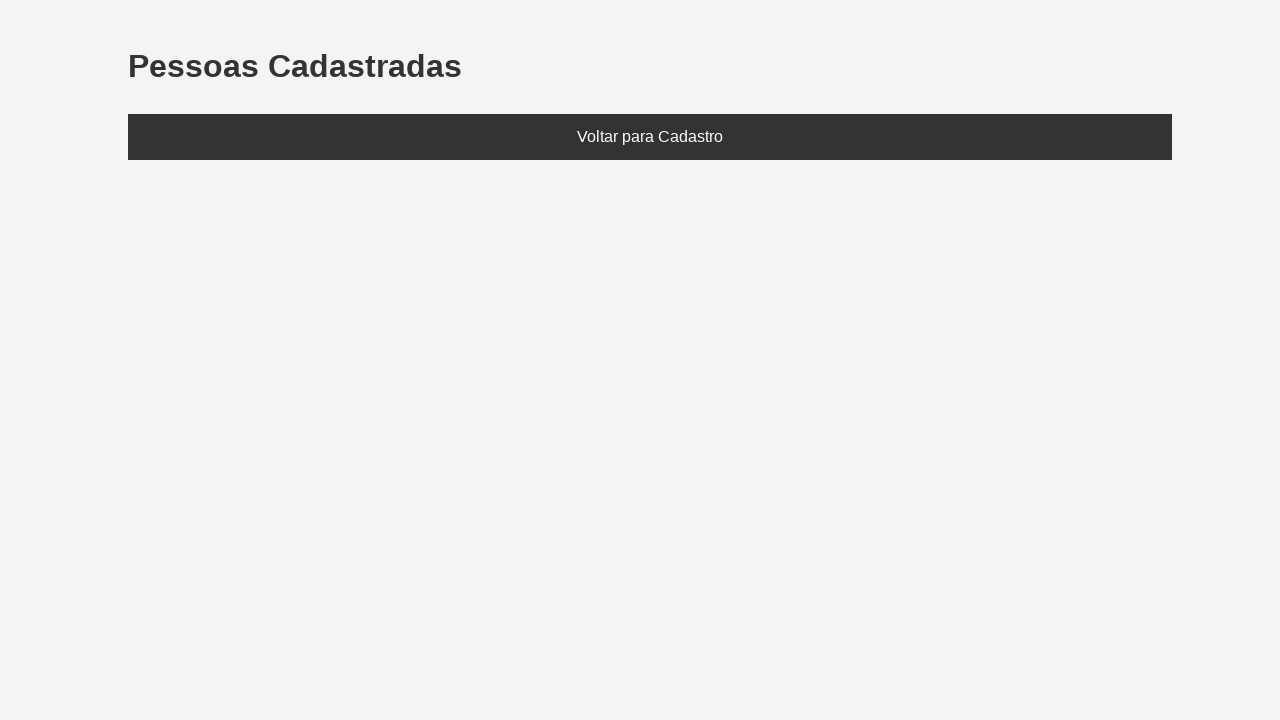

Clicked 'Voltar para Cadastro' link at (650, 137) on internal:role=link[name="Voltar para Cadastro"i]
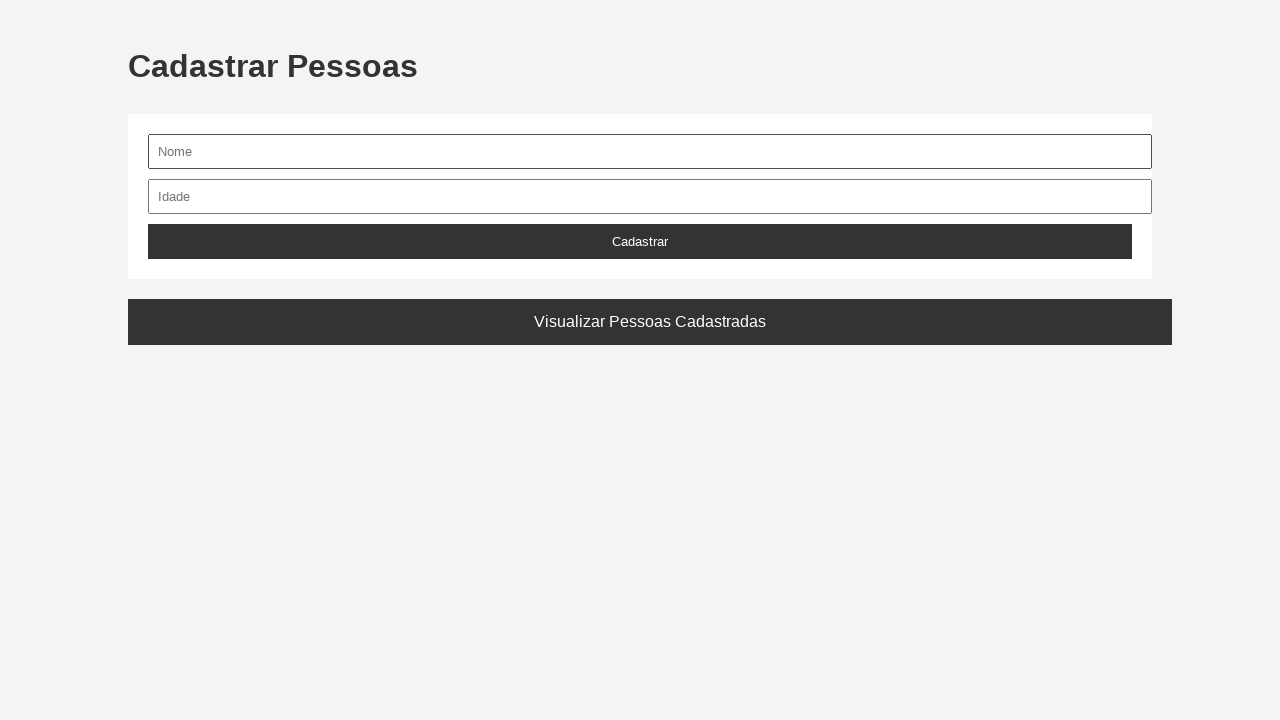

Waited for navigation to index.html
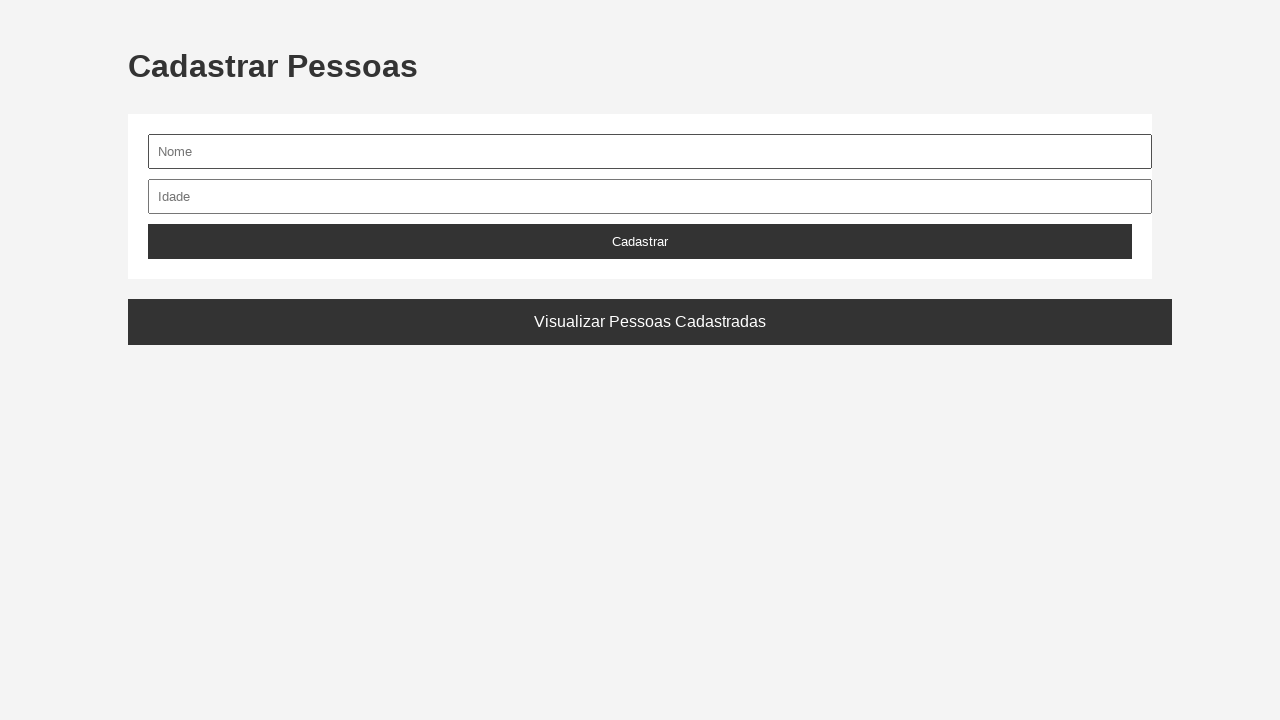

Verified URL contains index.html
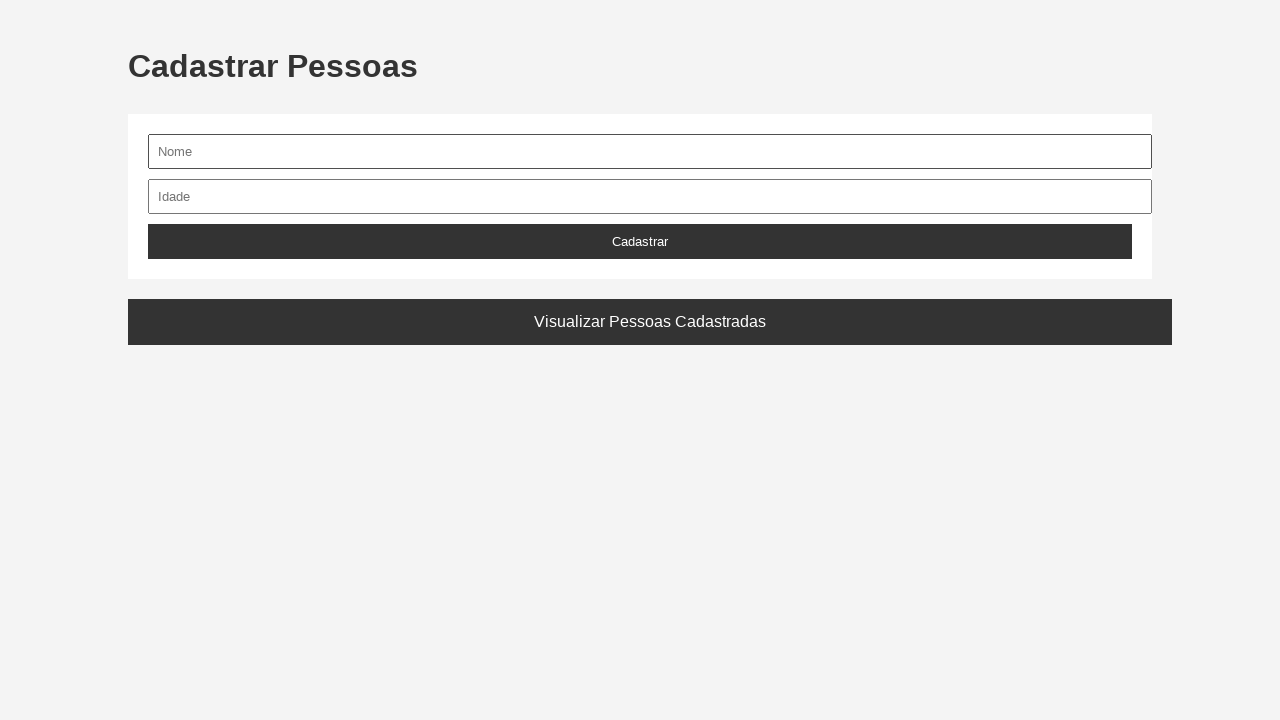

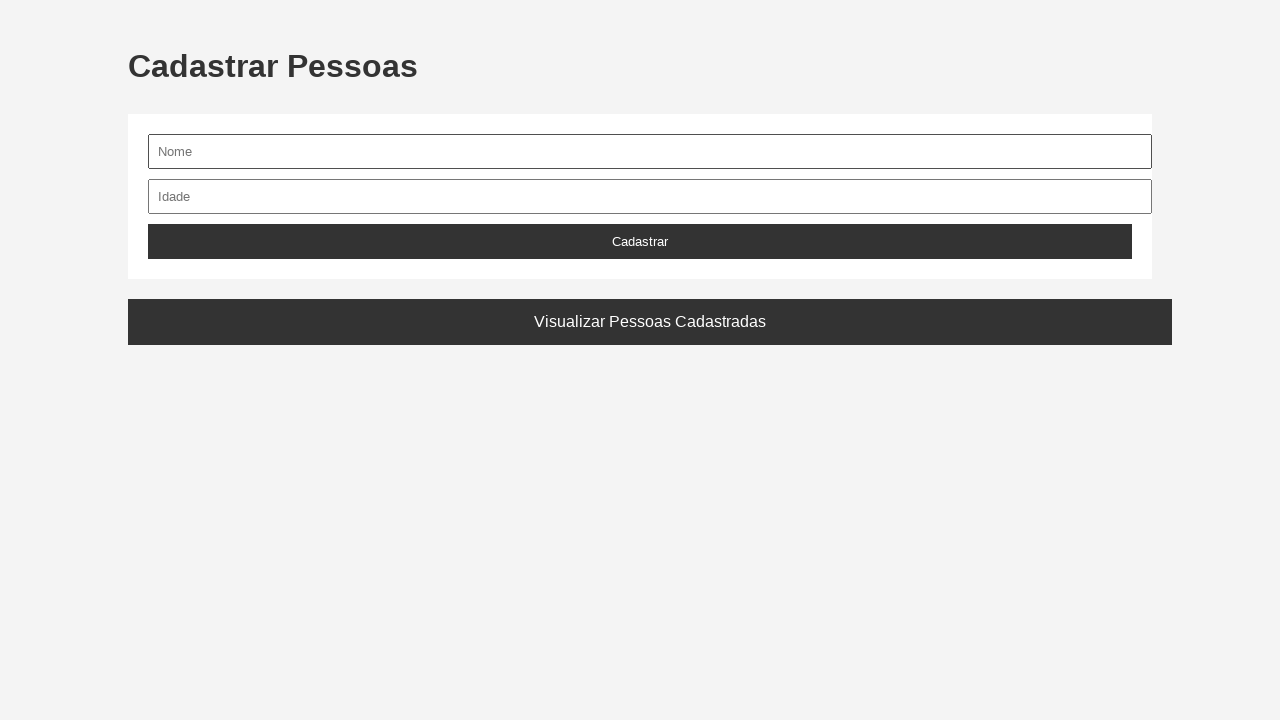